Tests scrolling functionality on a practice page by scrolling the window and a table element, then verifies table structure by counting columns and rows

Starting URL: https://rahulshettyacademy.com/AutomationPractice/

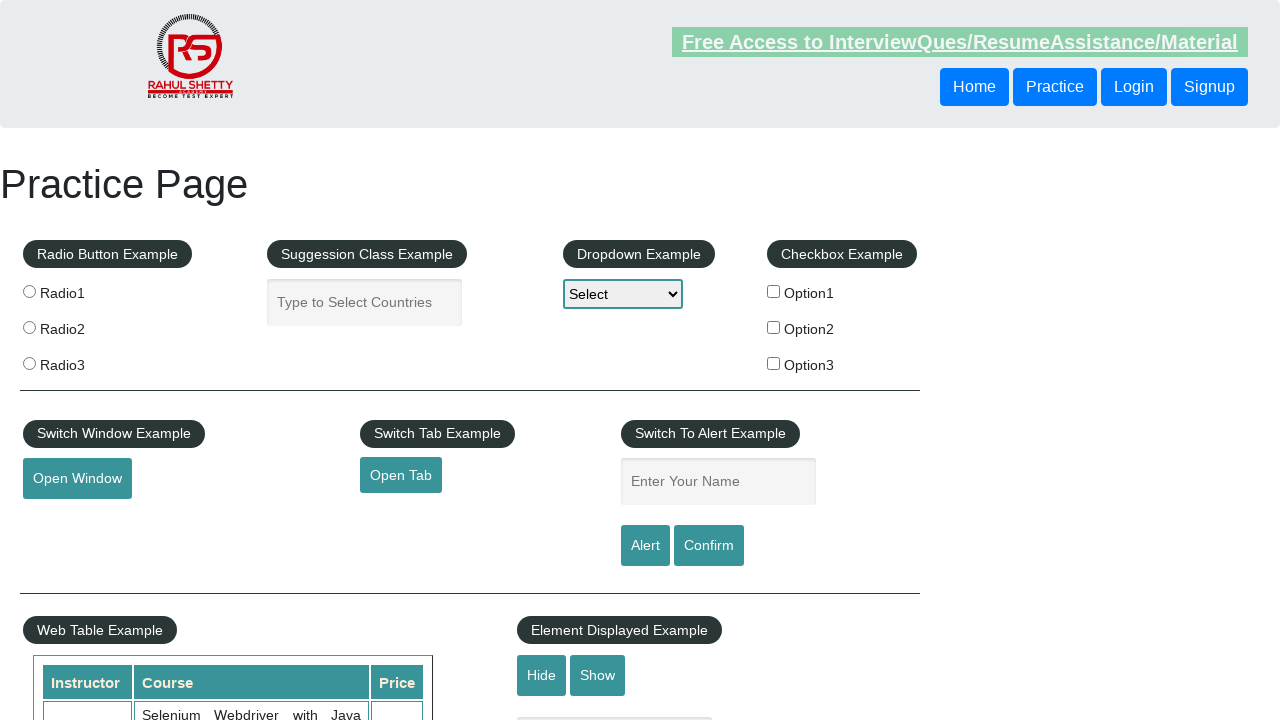

Scrolled window down by 500 pixels
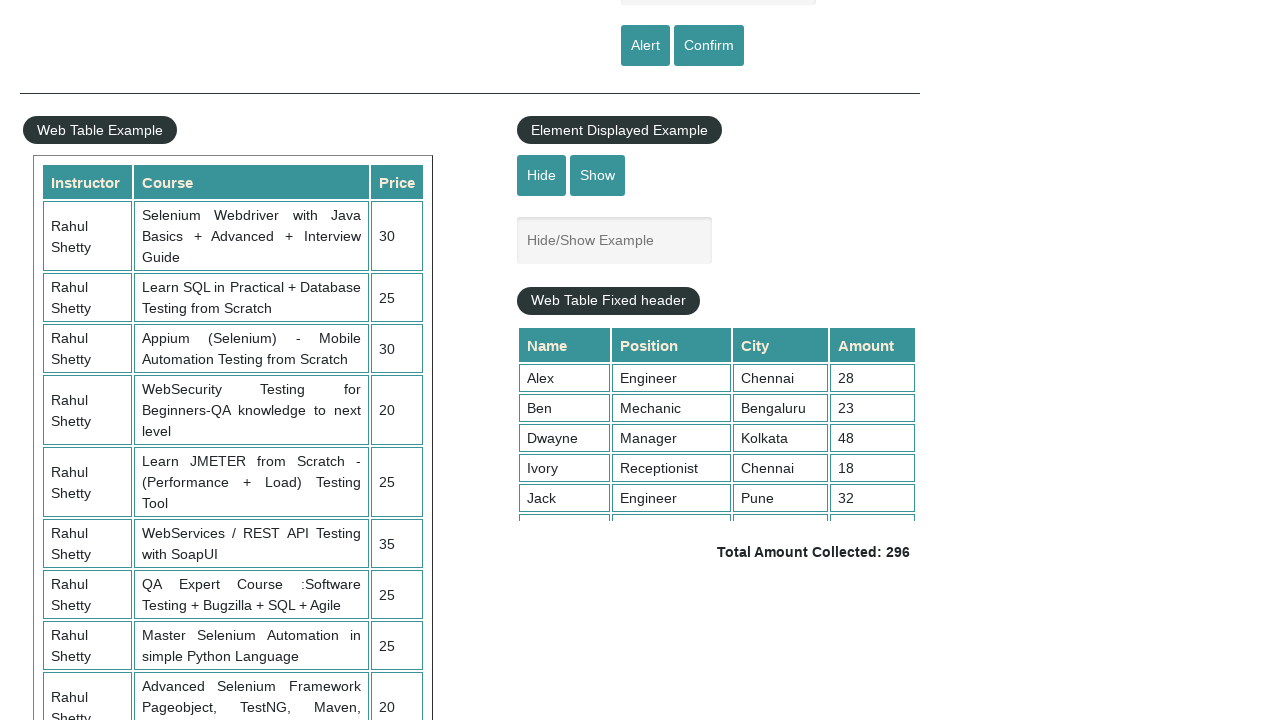

Scrolled table container element to 200px
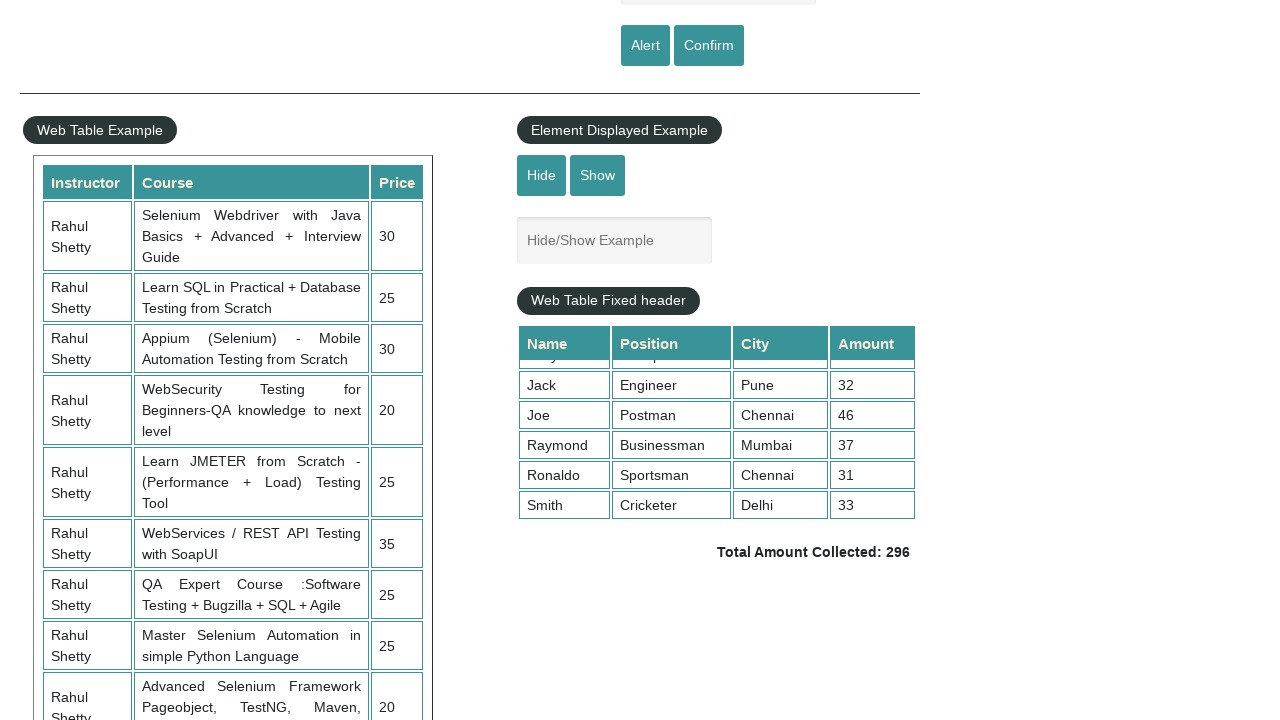

Table header cells loaded successfully
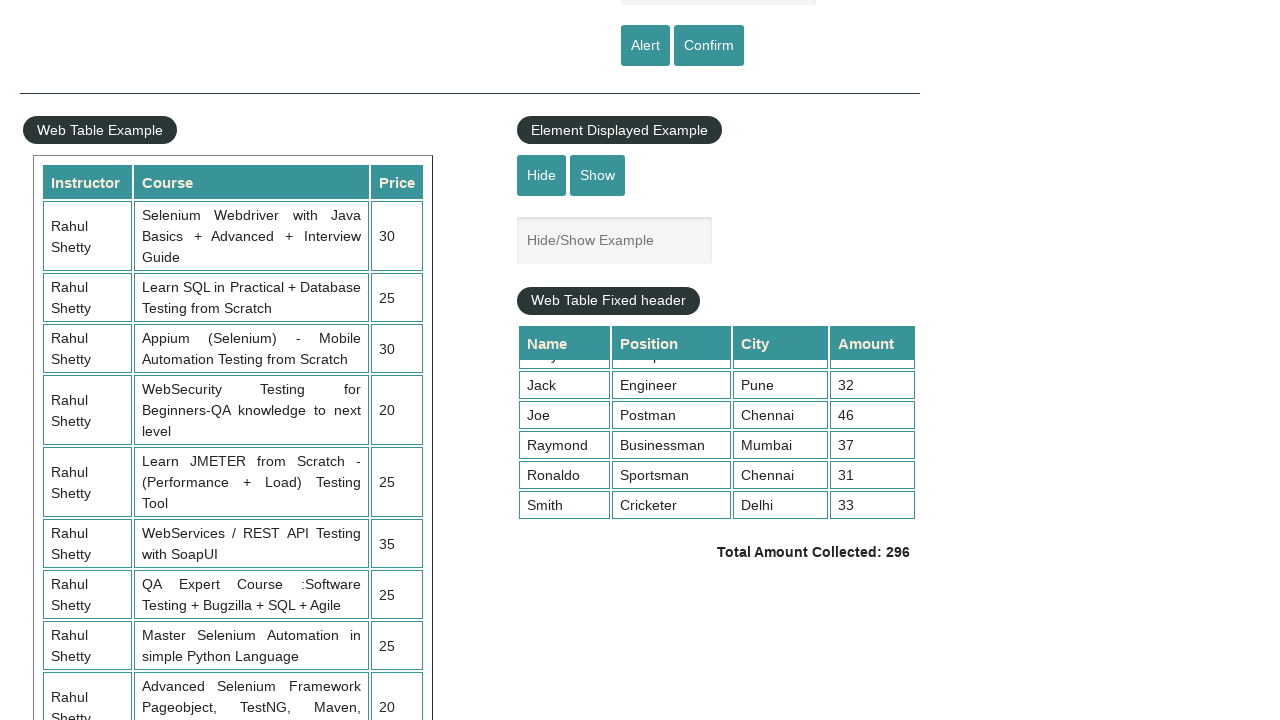

Table rows with courses data loaded successfully
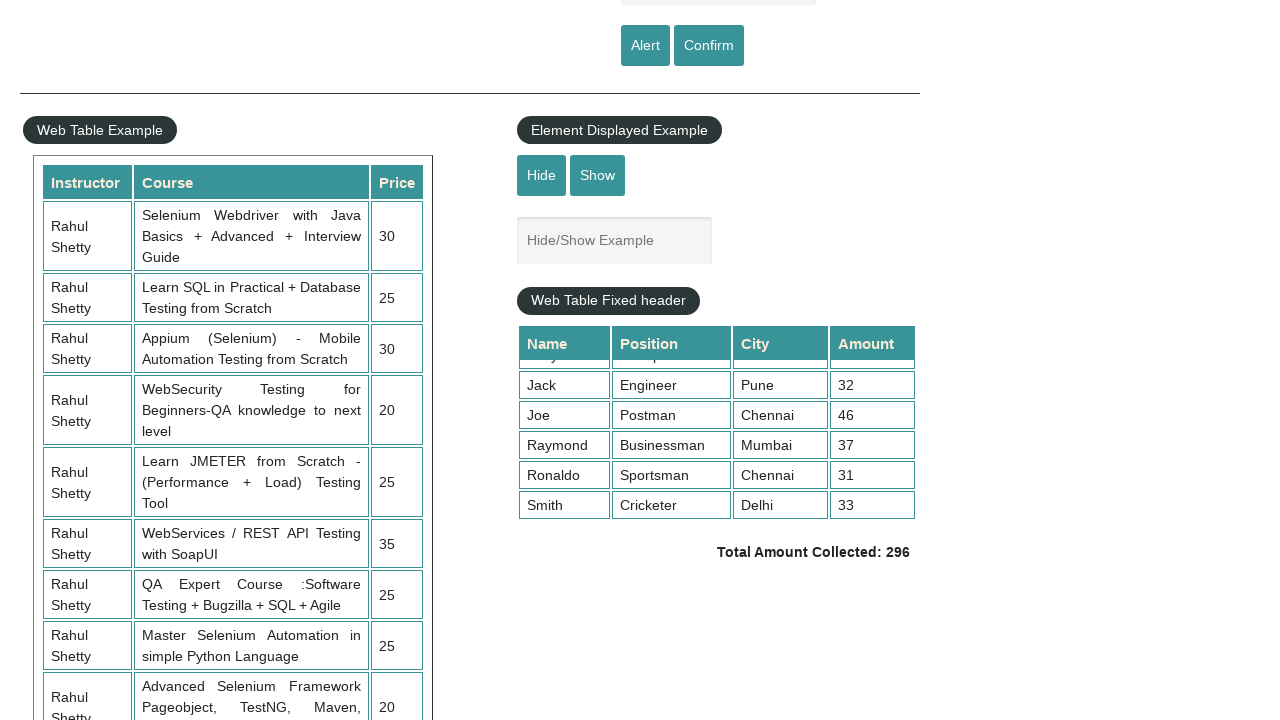

Counted 3 columns in table header
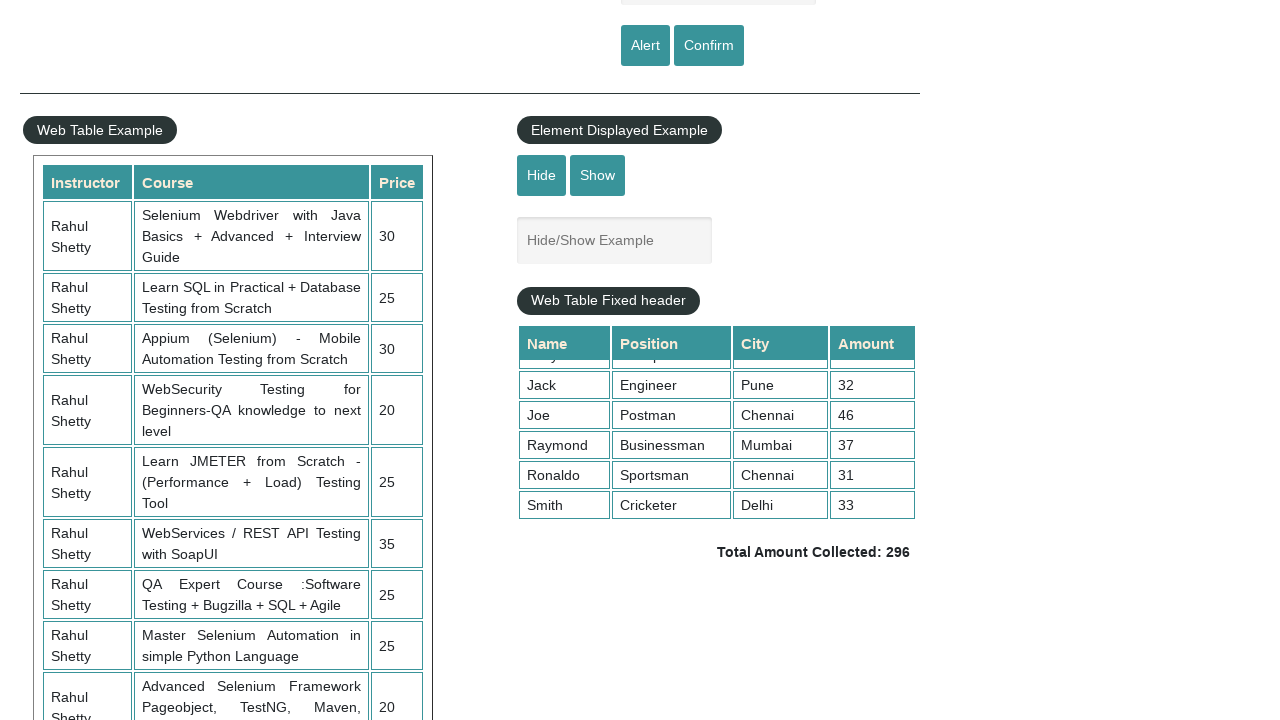

Counted 20 rows in table body
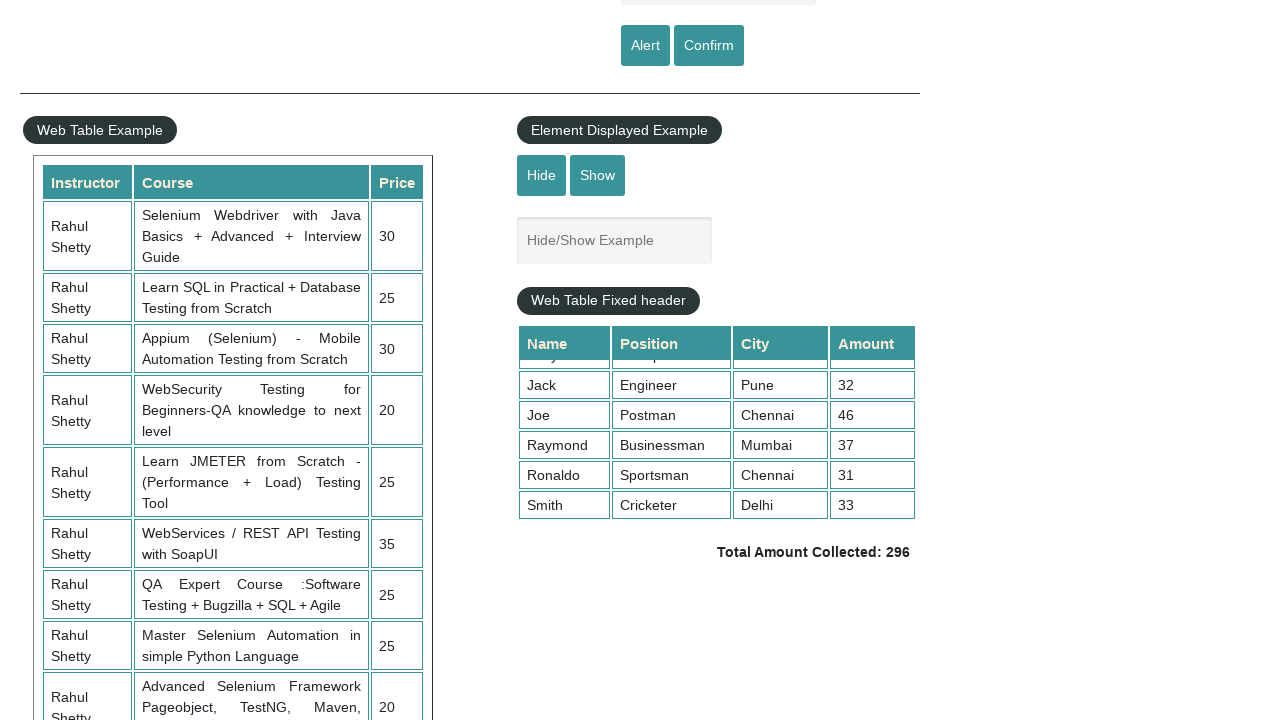

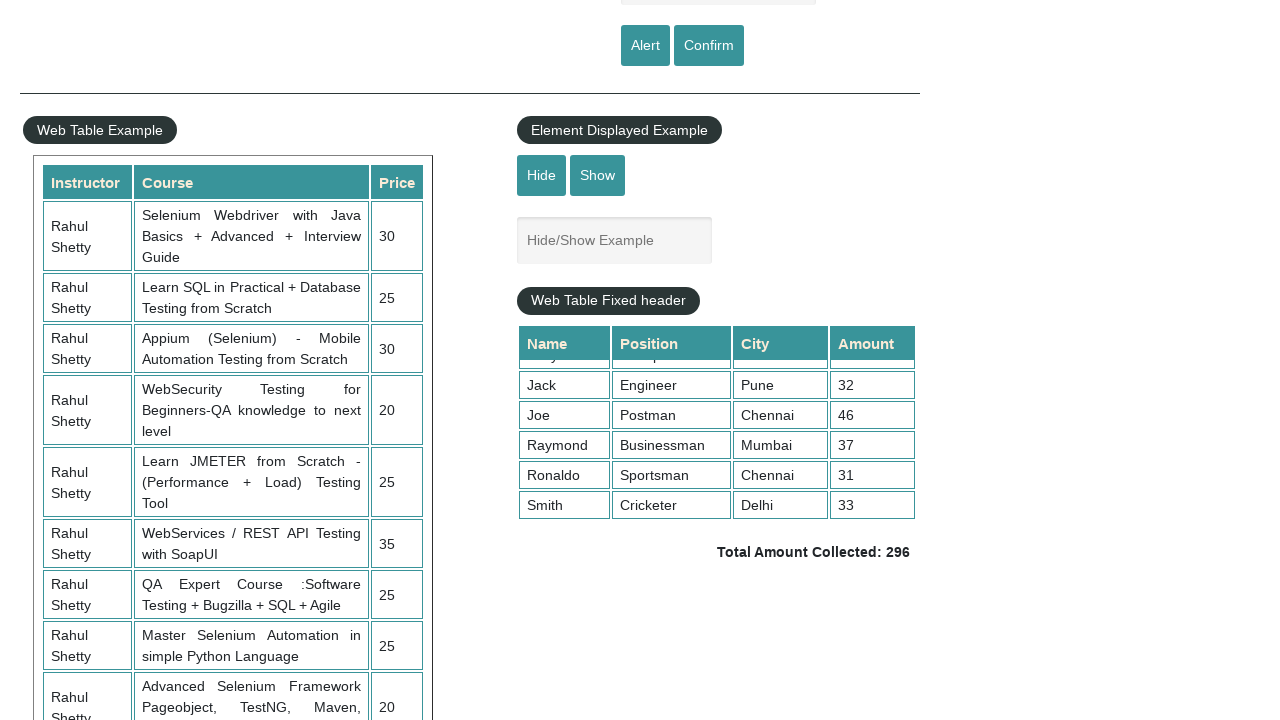